Tests hover functionality by moving mouse over a menu item

Starting URL: https://demoqa.com/menu/

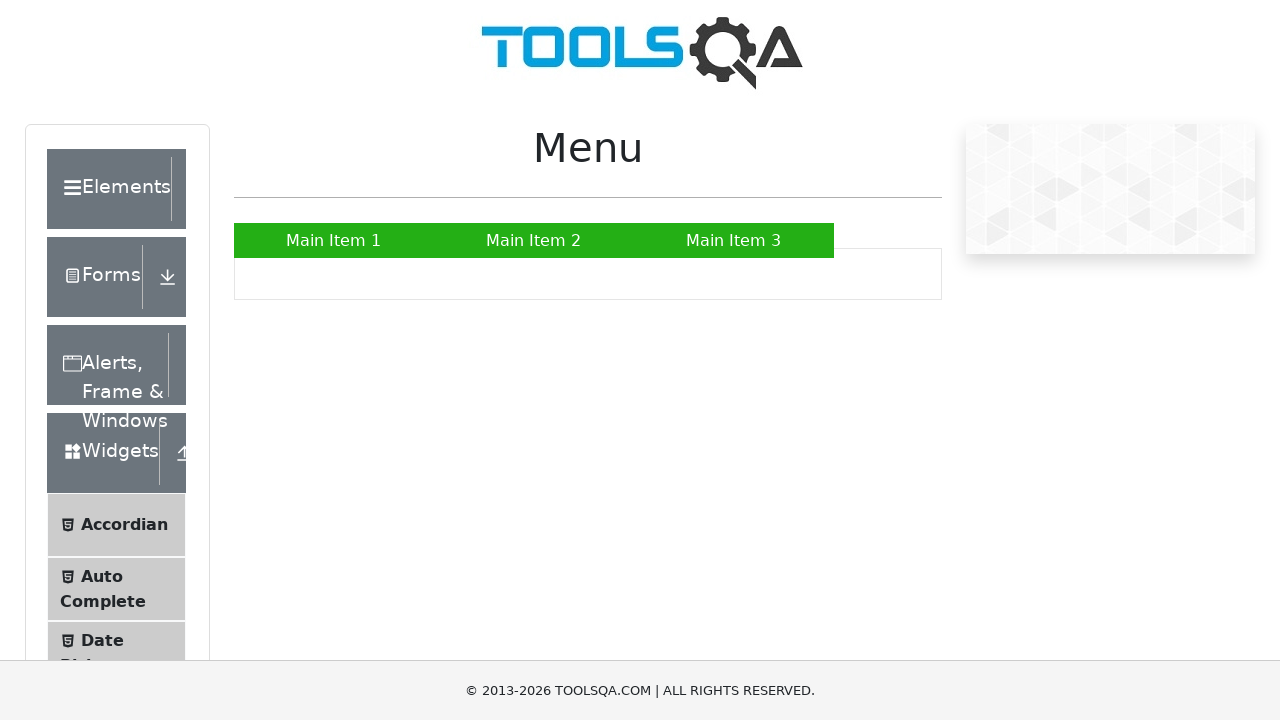

Navigated to DemoQA menu page
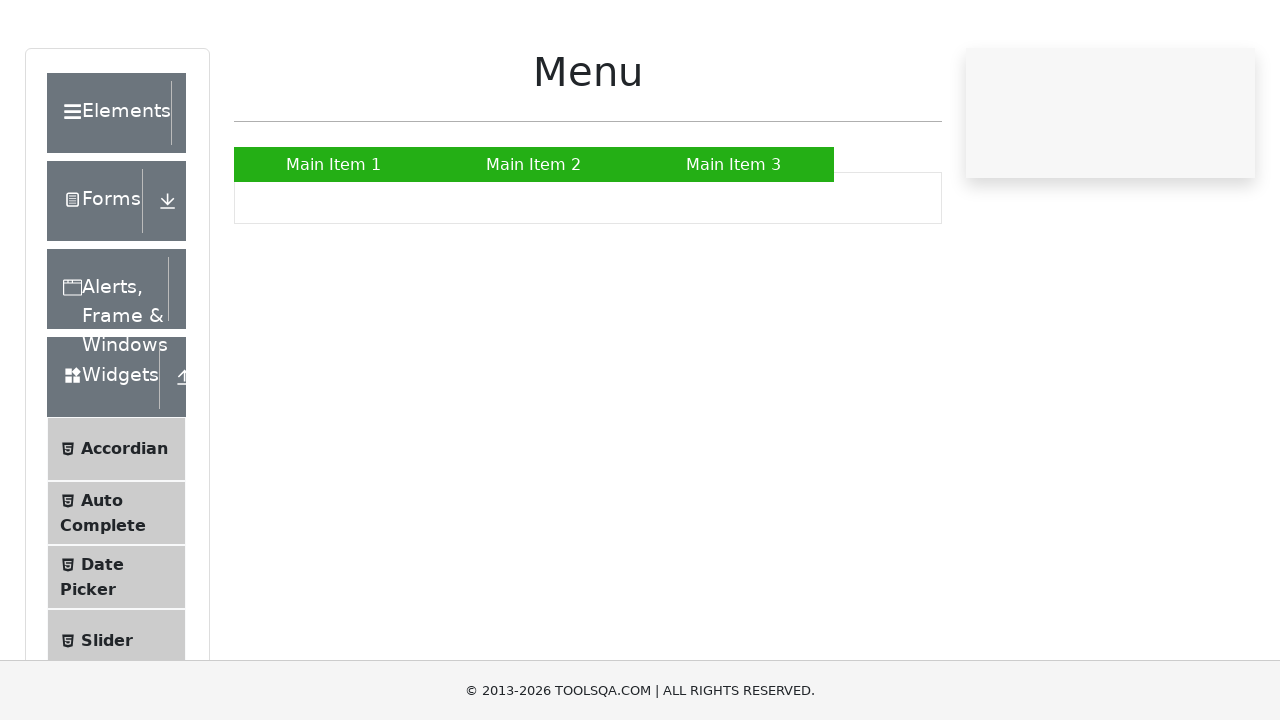

Hovered over 'Main Item 2' menu item to test hover functionality at (534, 240) on xpath=//a[text()='Main Item 2']
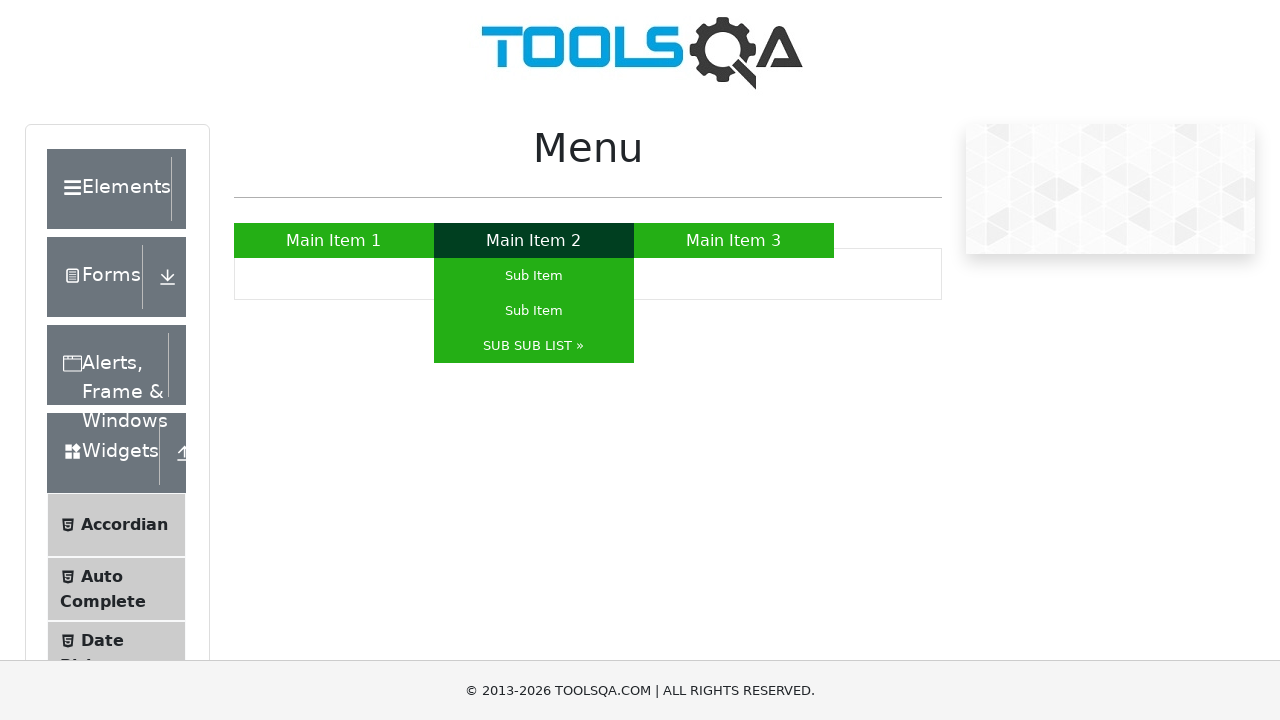

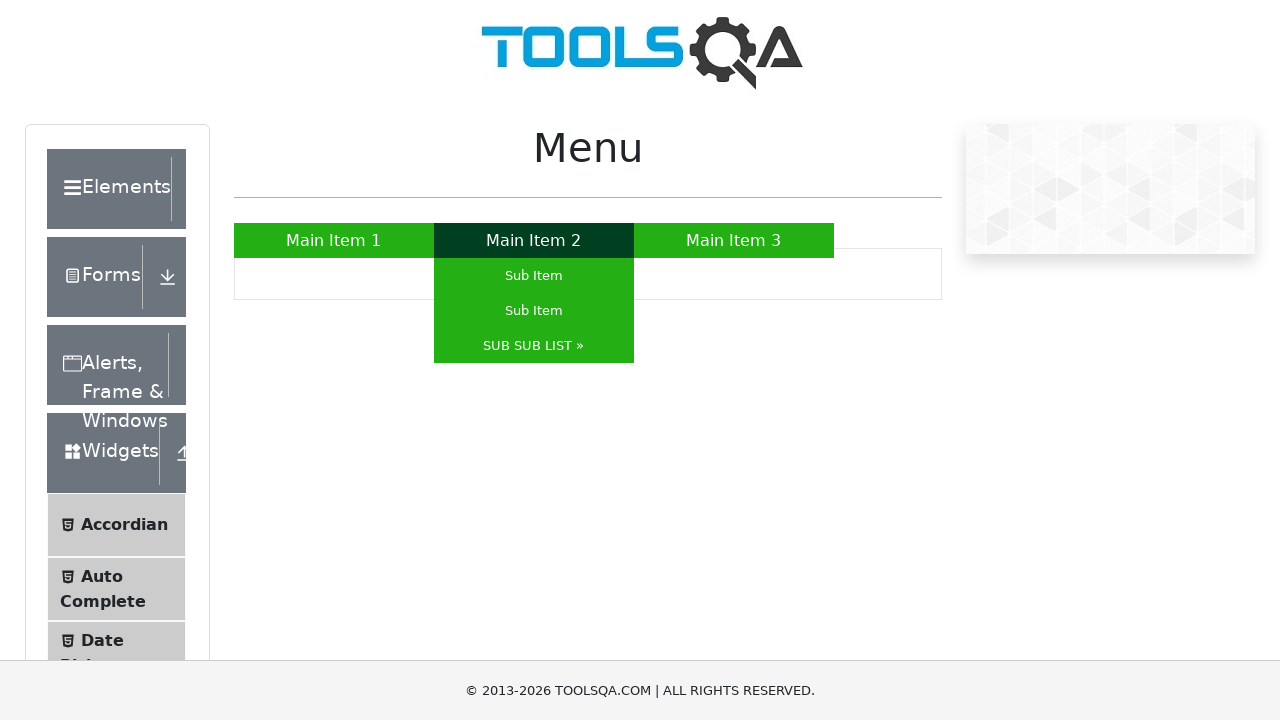